Tests the social share functionality by clicking the Facebook share link which opens a popup window.

Starting URL: https://demo.betterdocs.co/docs/do-you-accept-paypal-payments/

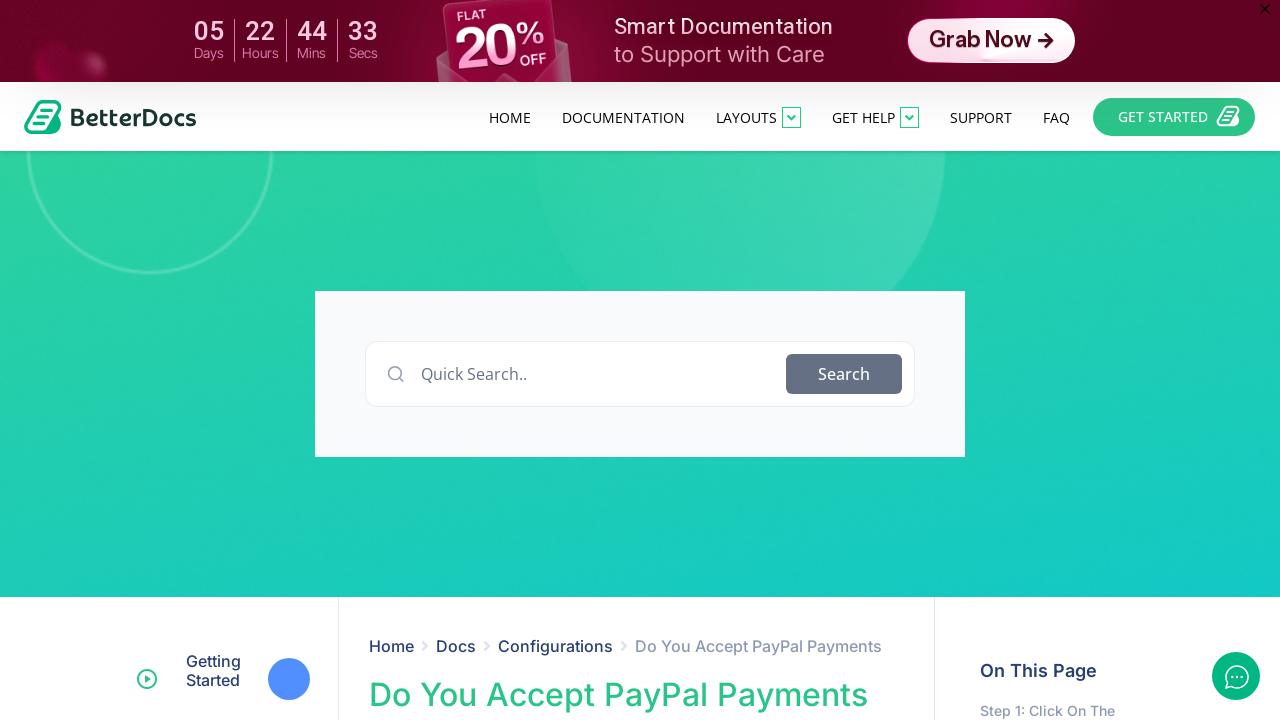

Clicked Facebook share link at (629, 361) on internal:role=link[name="Facebook"s]
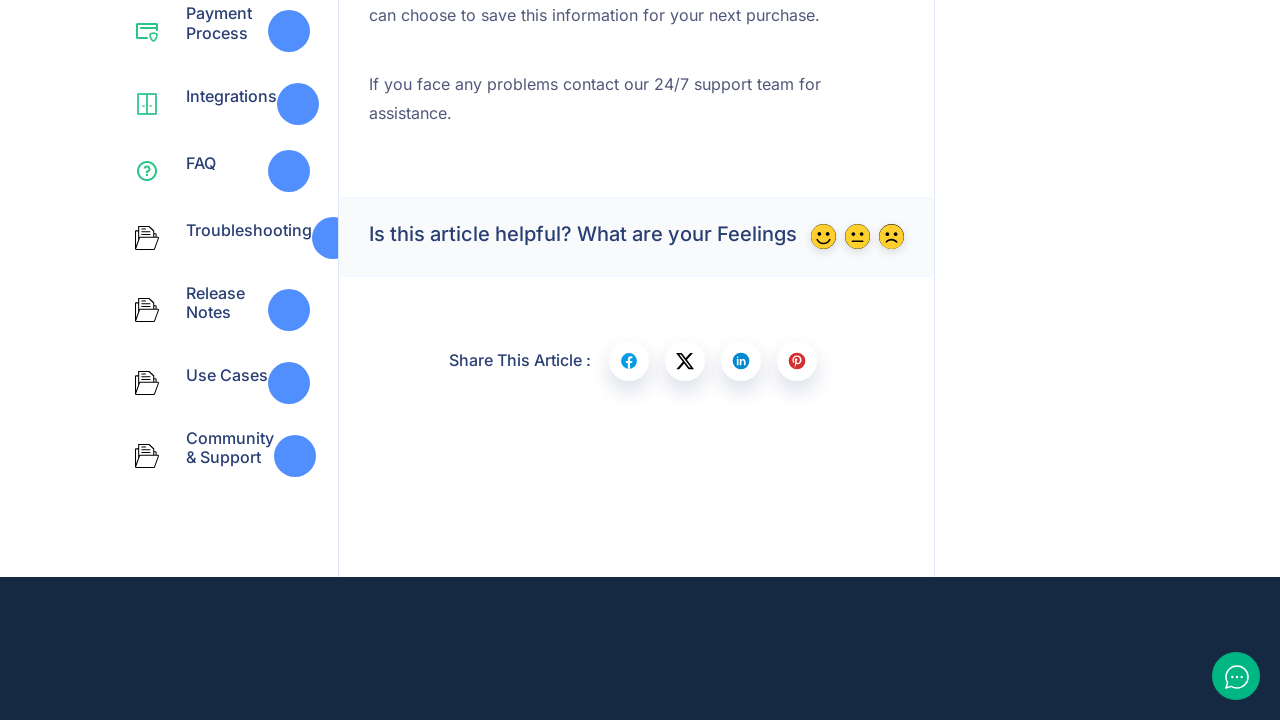

Facebook share popup opened
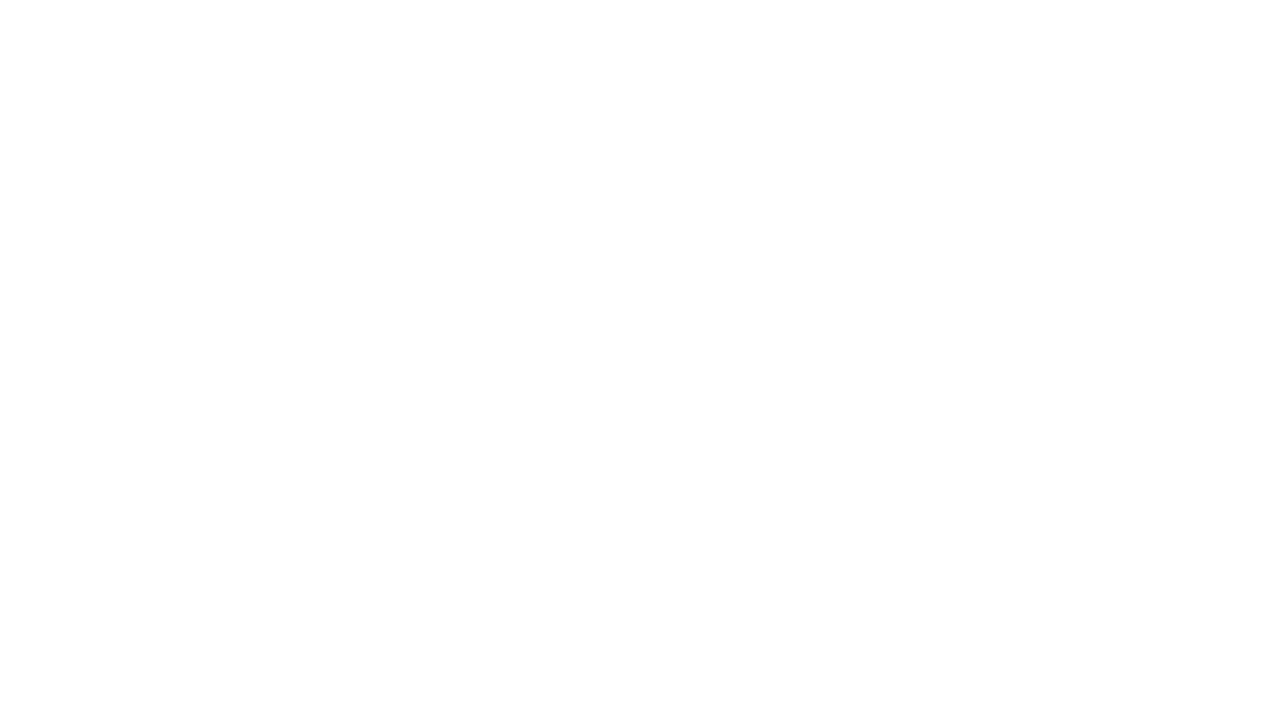

Closed Facebook share popup
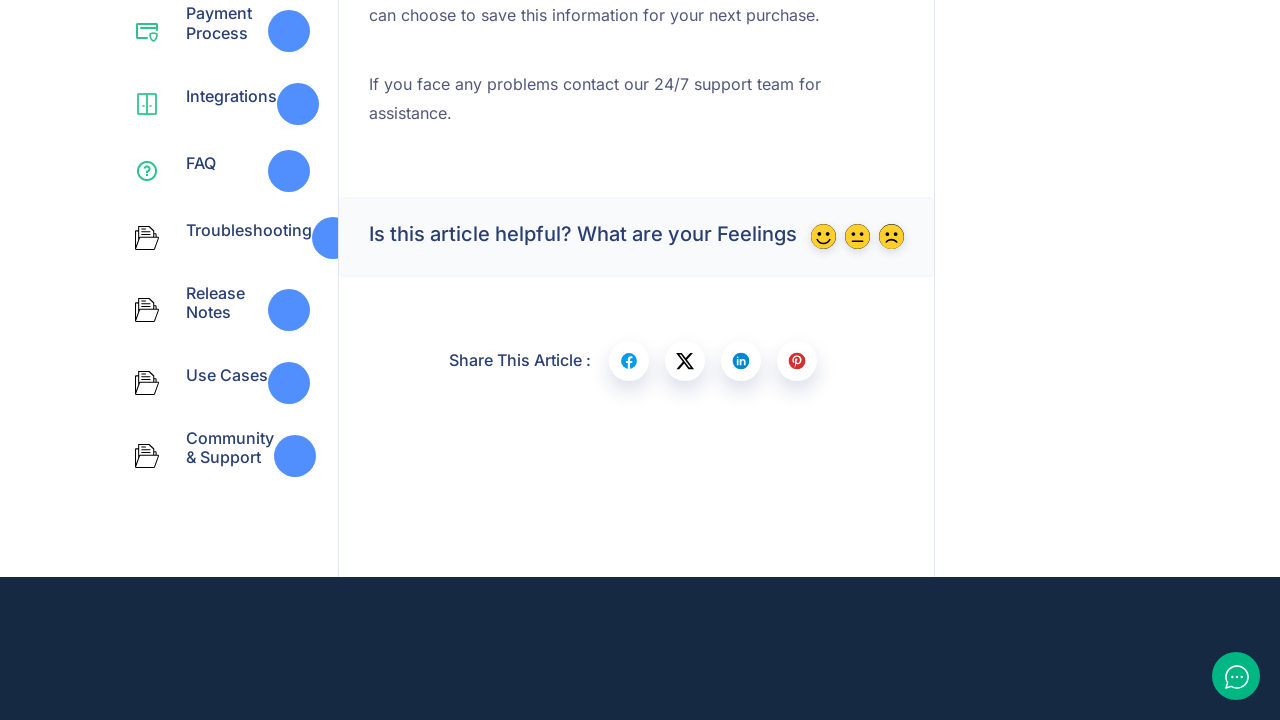

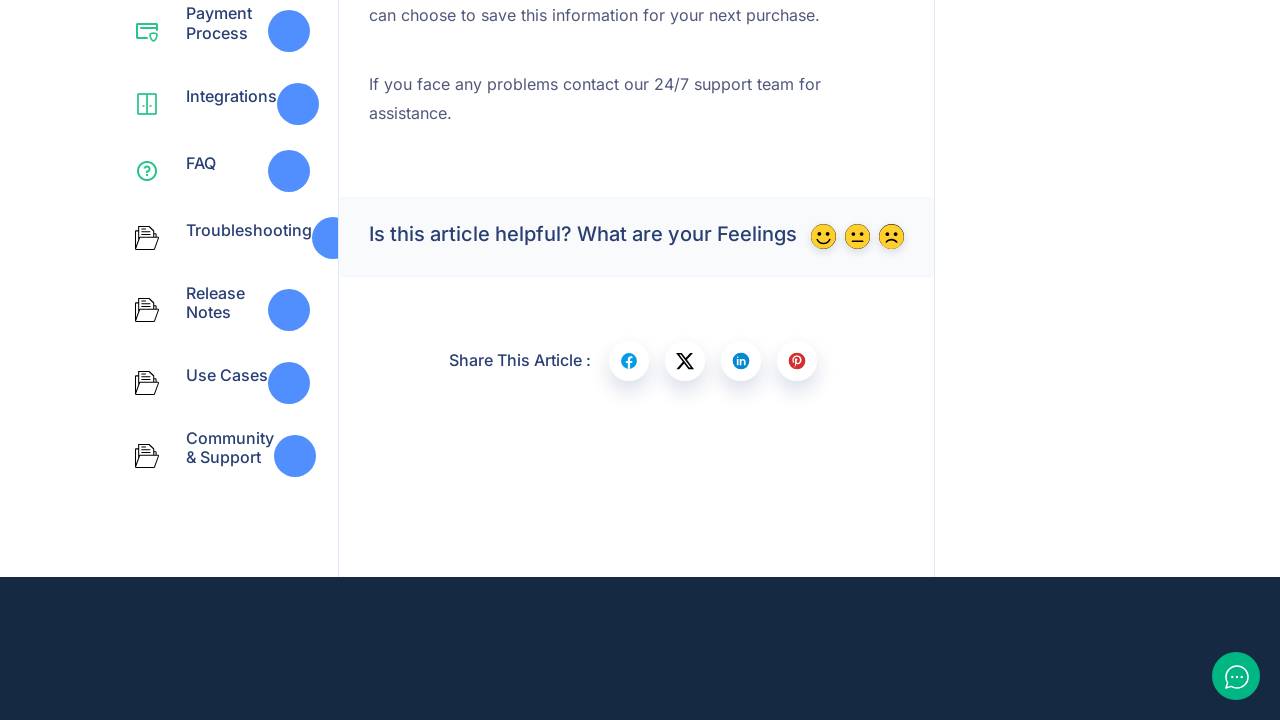